Tests file upload functionality by navigating to the upload page, selecting a file, and submitting the form

Starting URL: https://the-internet.herokuapp.com

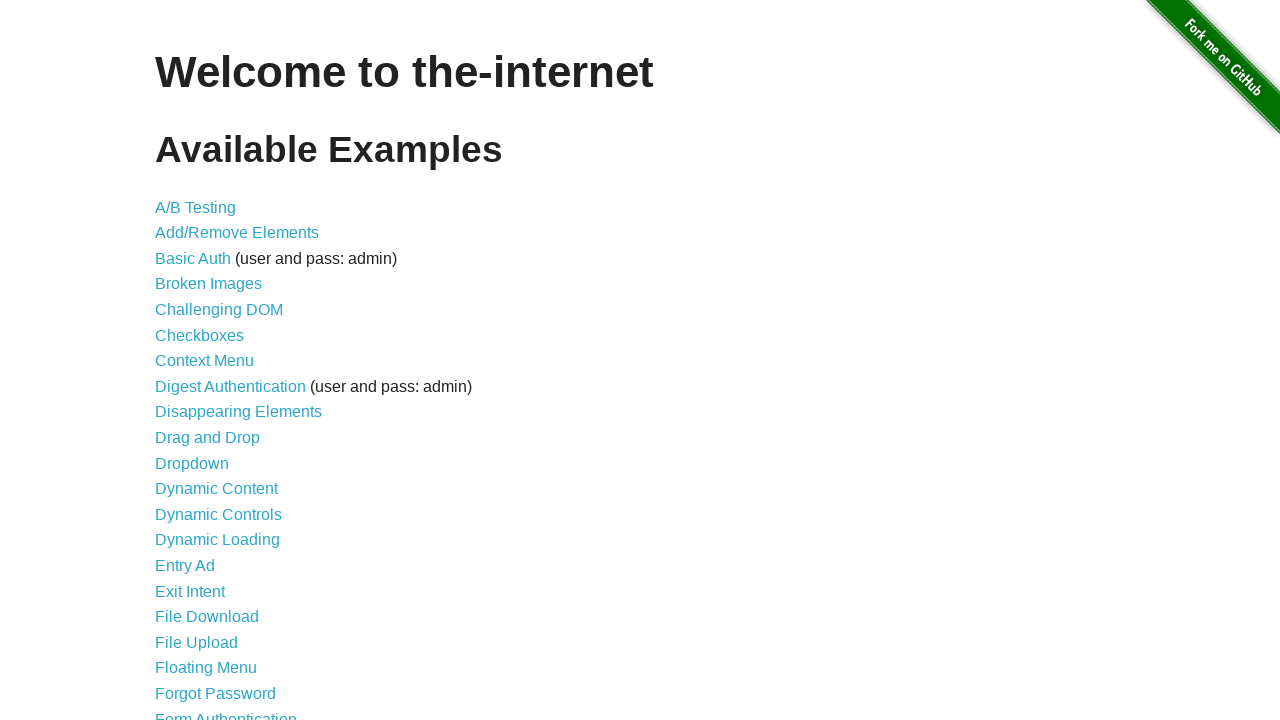

Clicked on File Upload link at (196, 642) on a:has-text('File Upload')
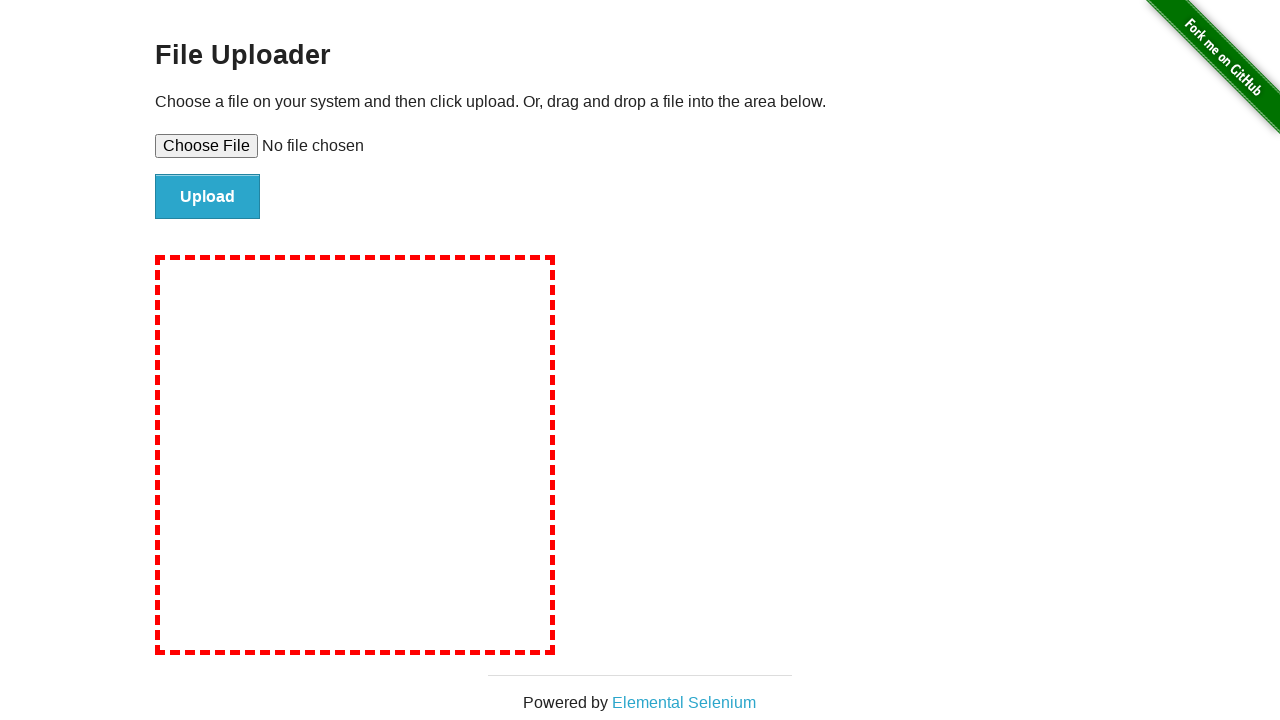

Selected test file for upload
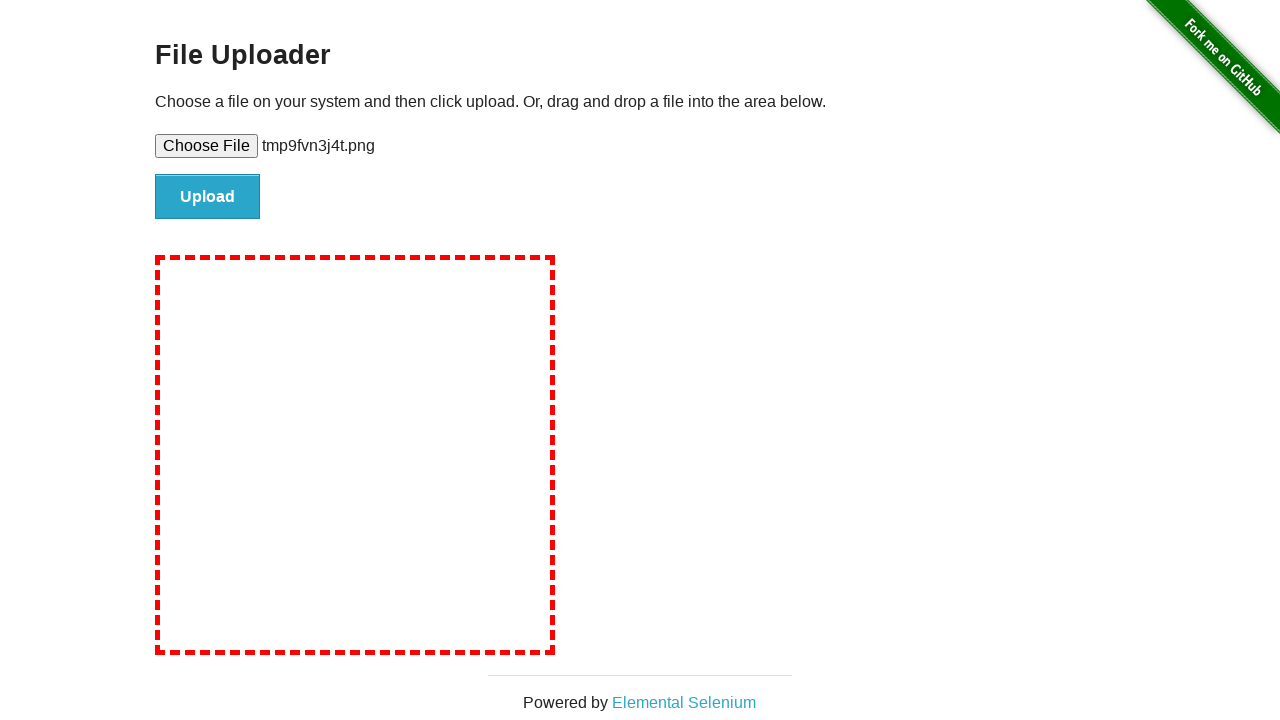

Clicked submit button to upload file at (208, 197) on #file-submit
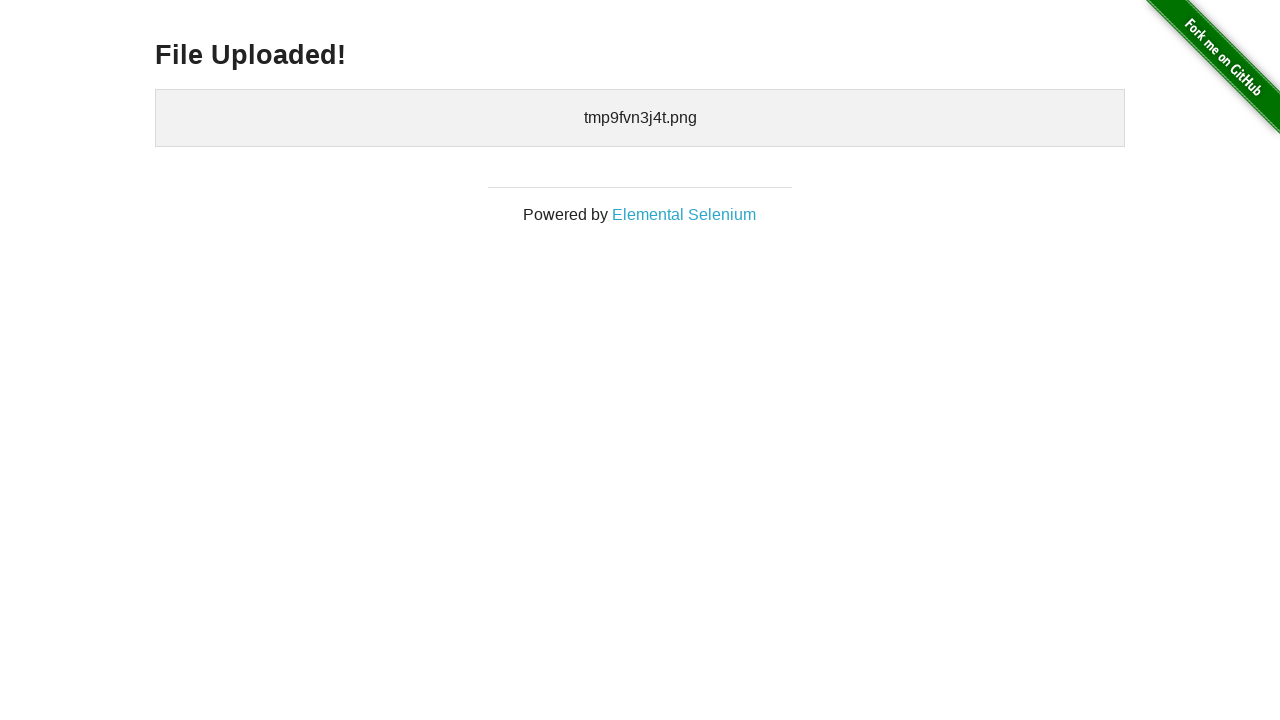

File upload completed and page loaded
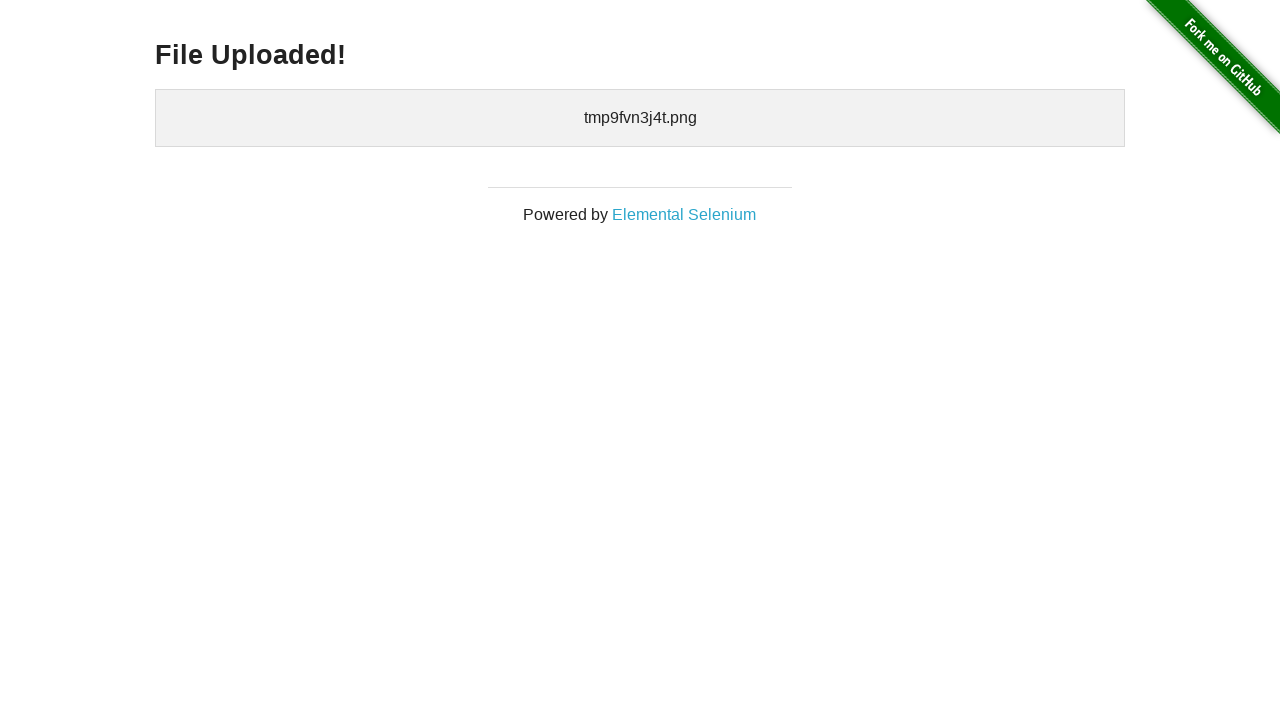

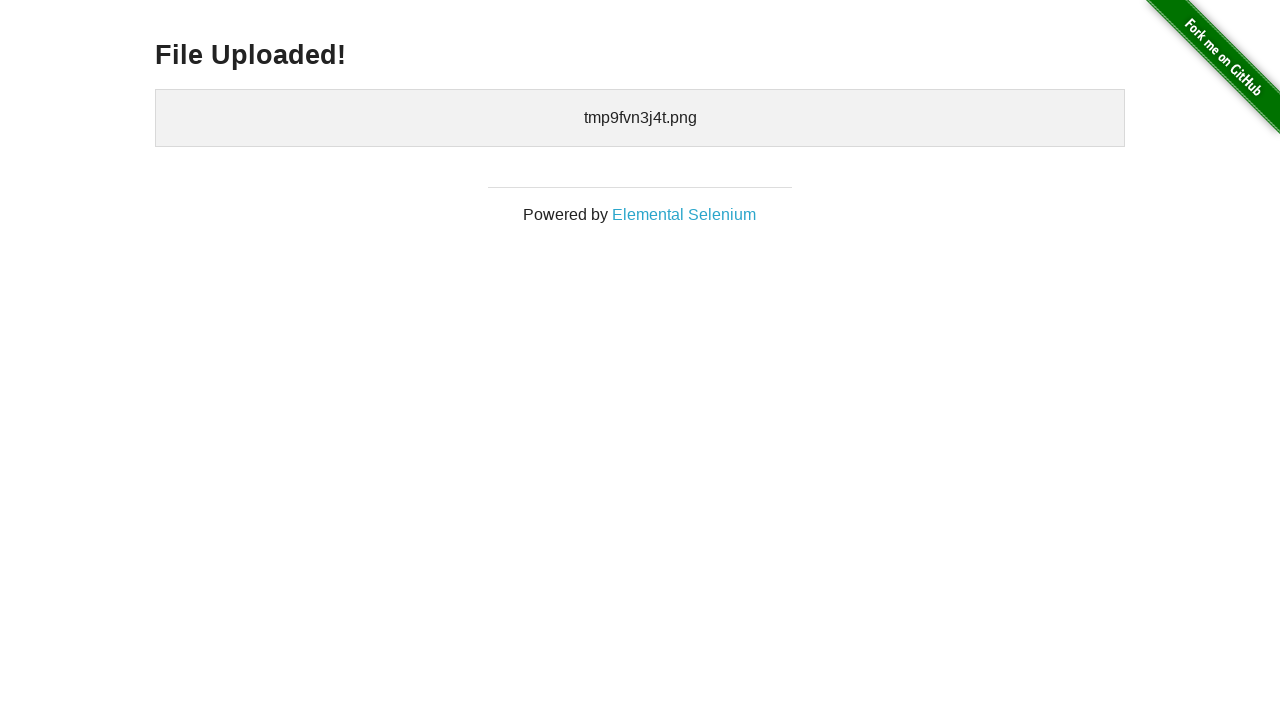